Clicks on Samsung Galaxy S7 product and verifies its price

Starting URL: https://www.demoblaze.com/

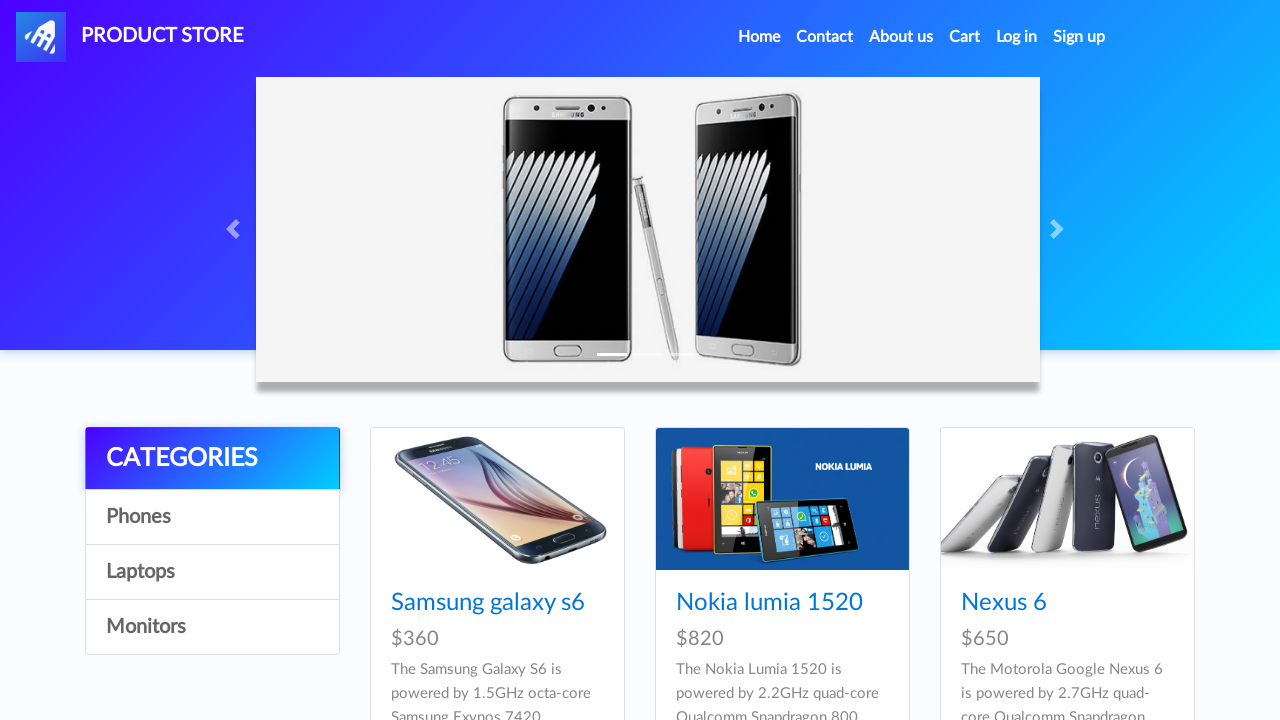

Waited for page to load (networkidle)
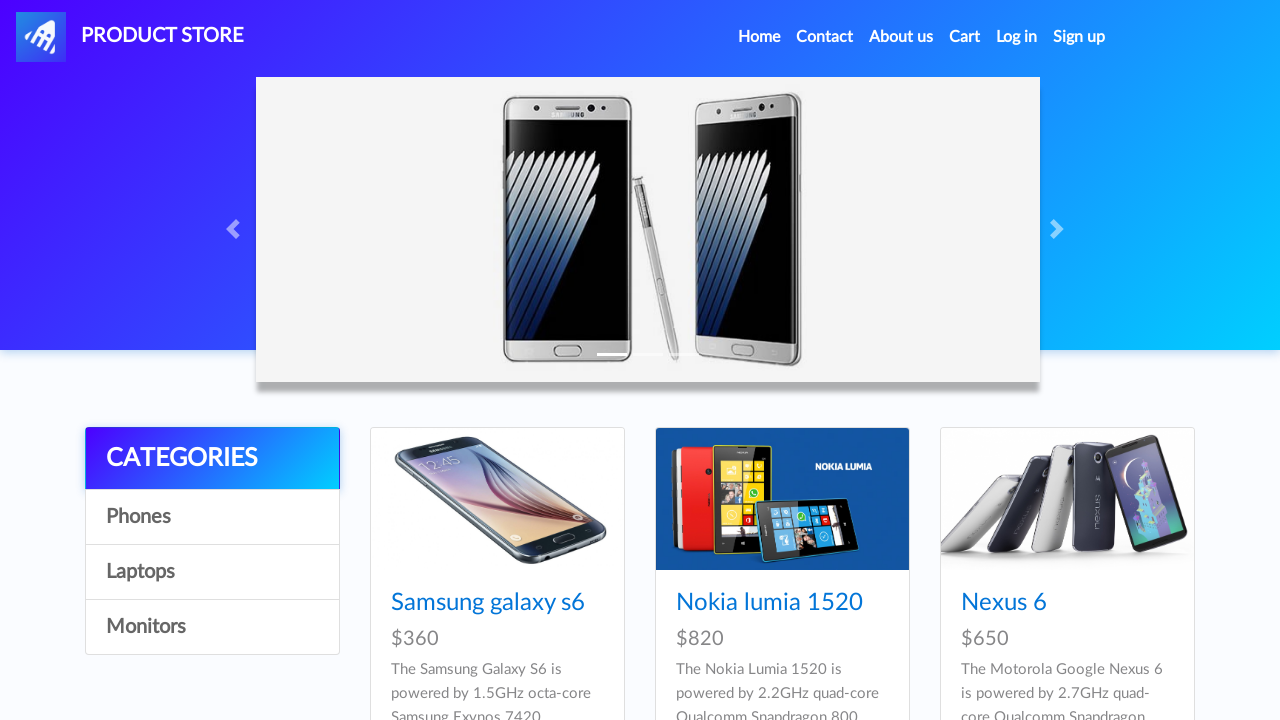

Clicked on Samsung Galaxy S7 product link at (488, 361) on h4 a[href='prod.html?idp_=4']
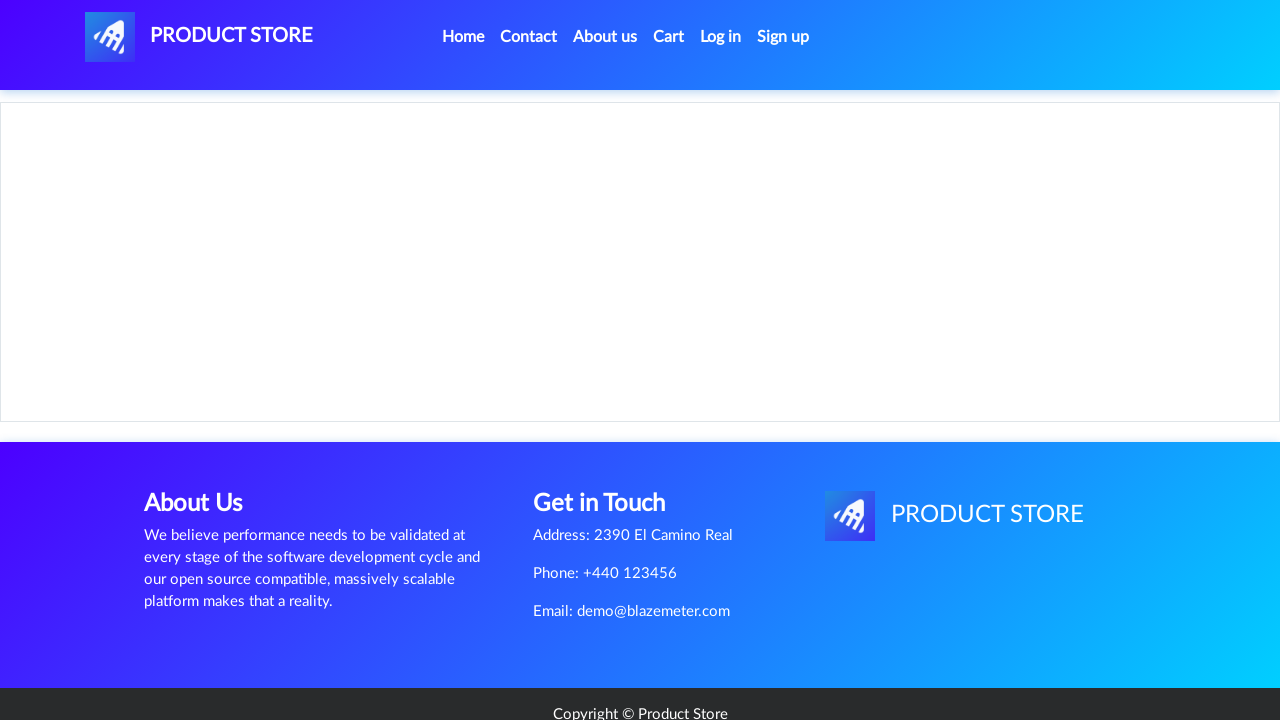

Product price container loaded and visible
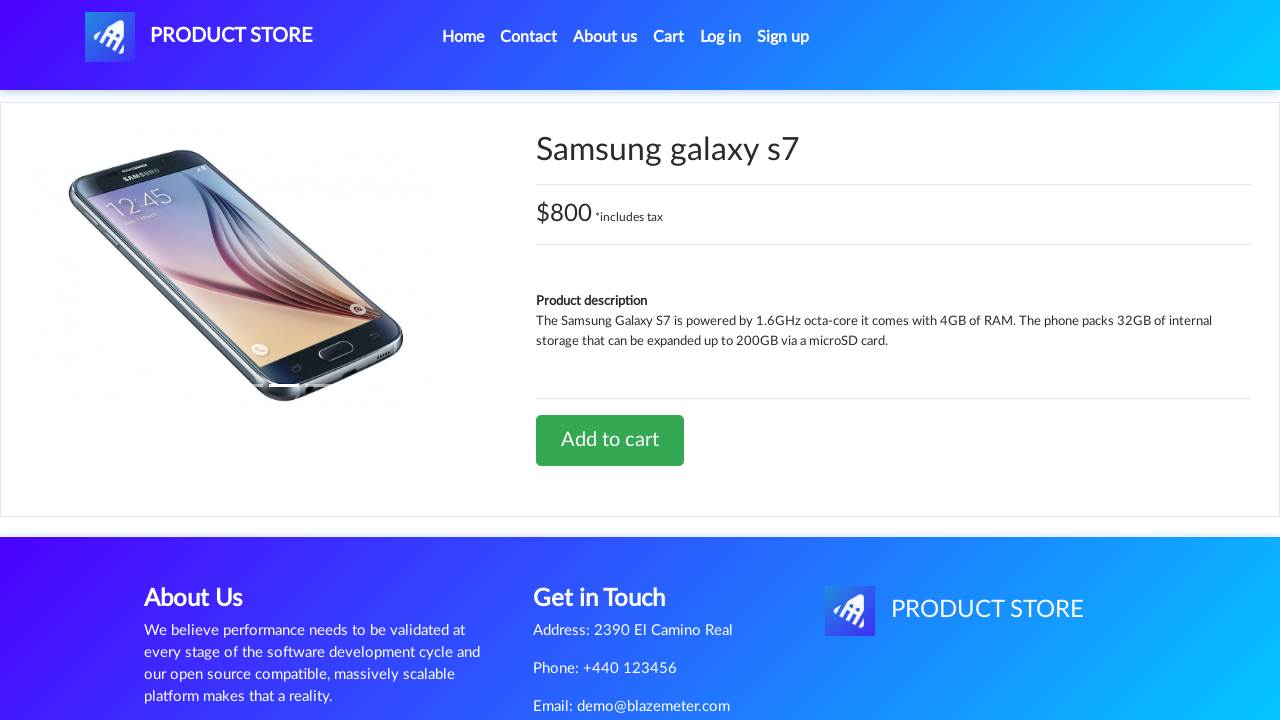

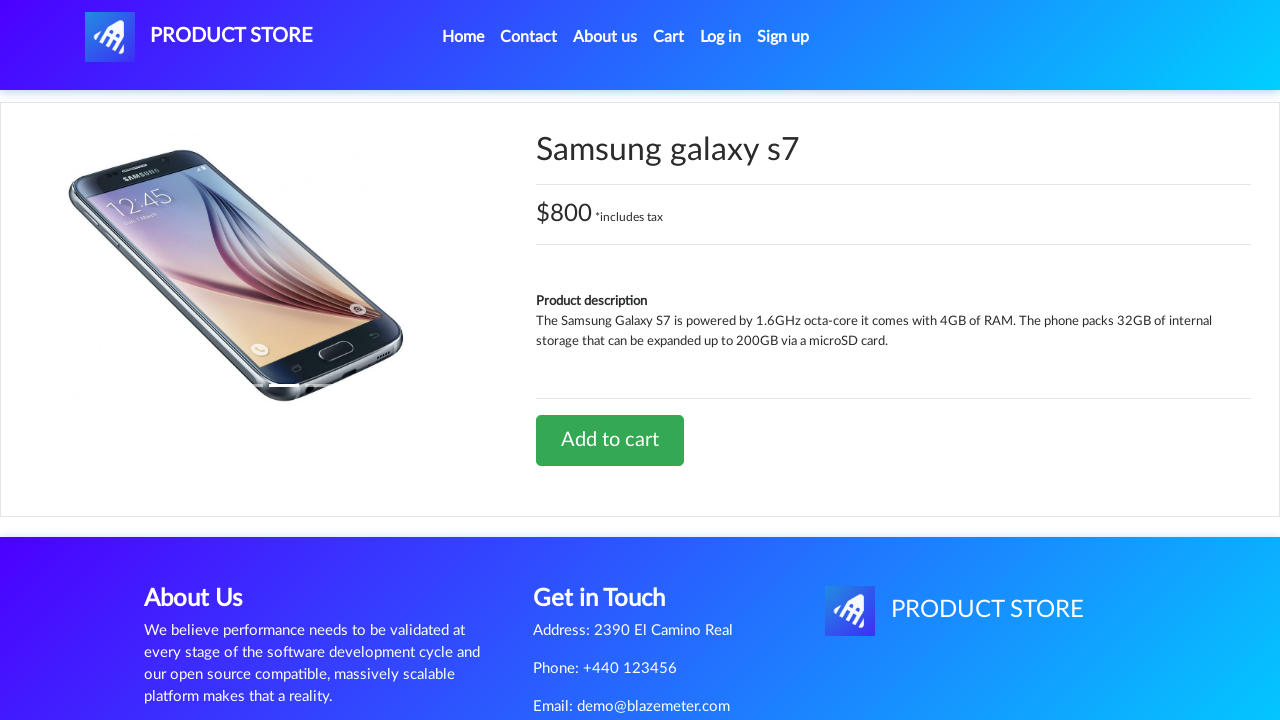